Tests a web form by filling text and password input fields, clearing them, re-entering values, verifying a disabled element is not enabled, and submitting the form to verify successful submission.

Starting URL: https://www.selenium.dev/selenium/web/web-form.html

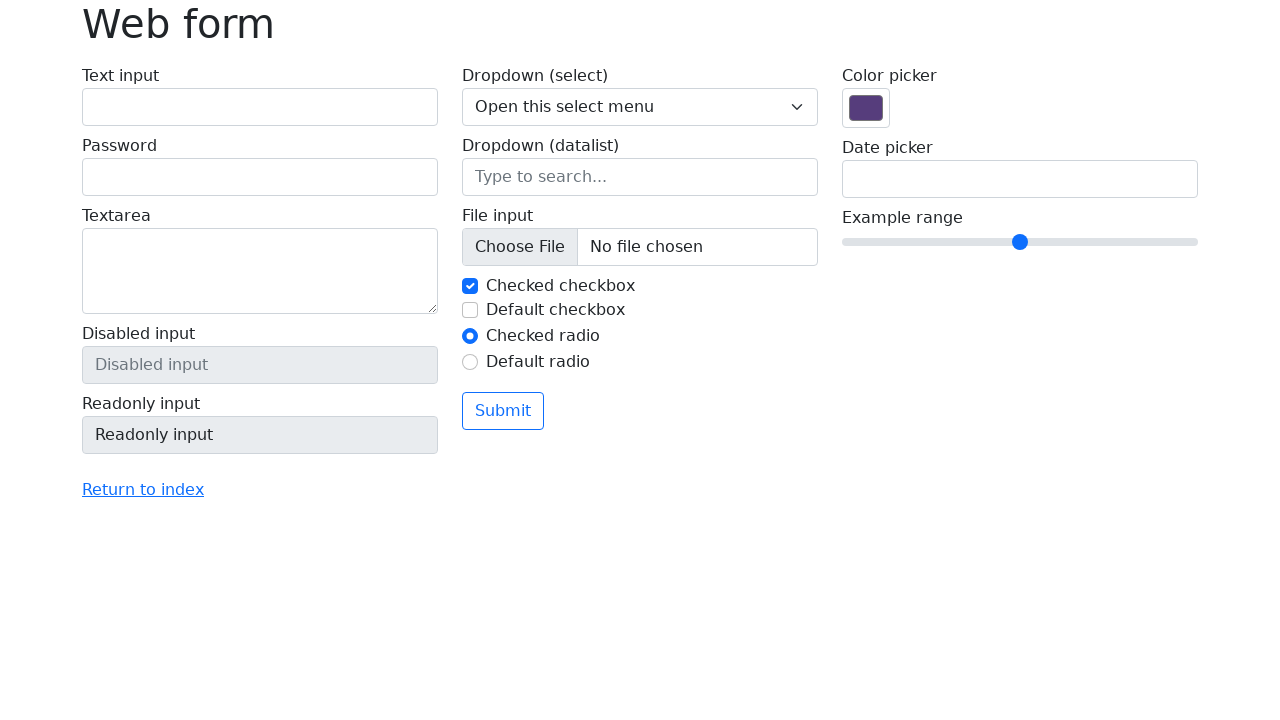

Waited for page header to load
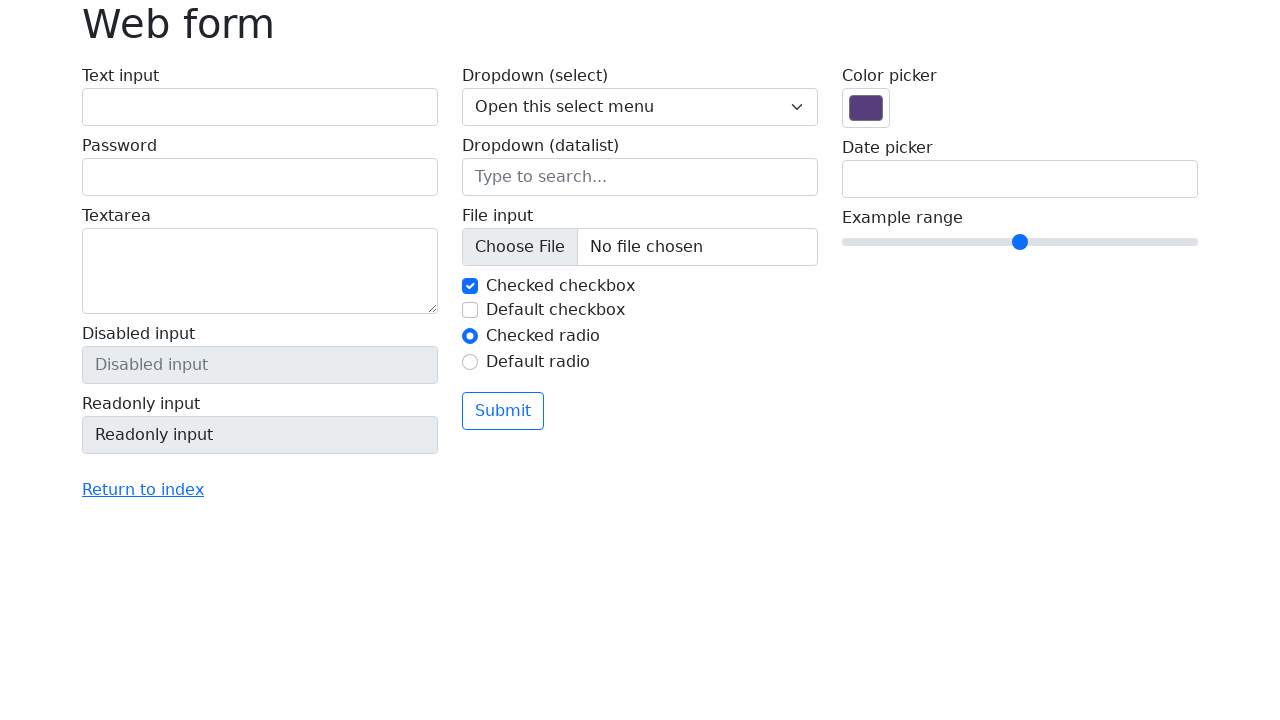

Filled text input with initial value 'my test!' on #my-text-id
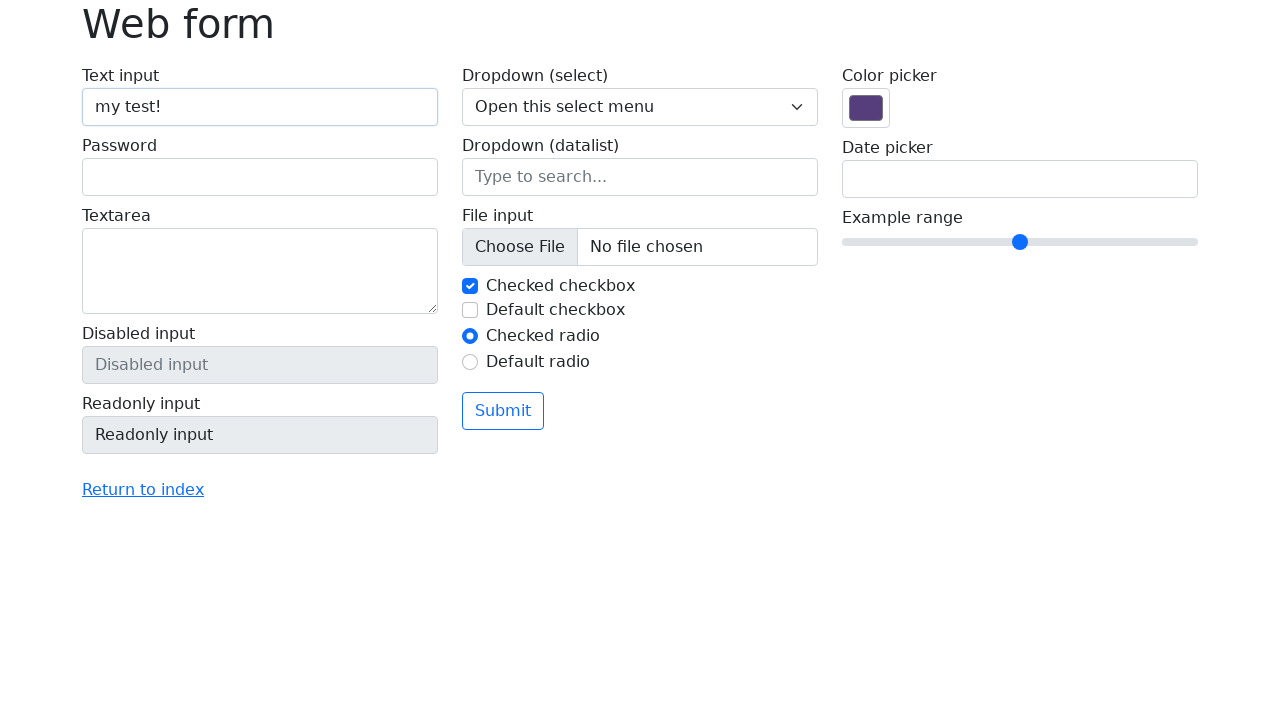

Filled password input with initial value 'myNotCorrectPassword' on input[name='my-password']
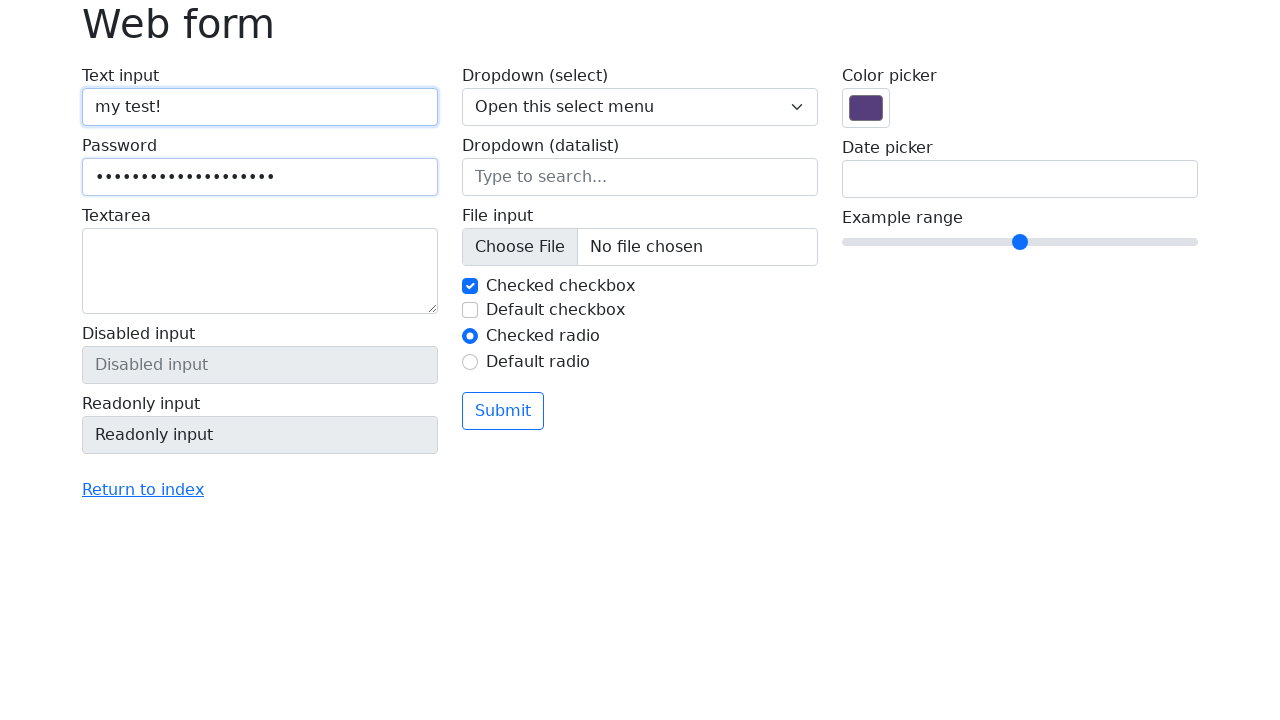

Cleared text input field on #my-text-id
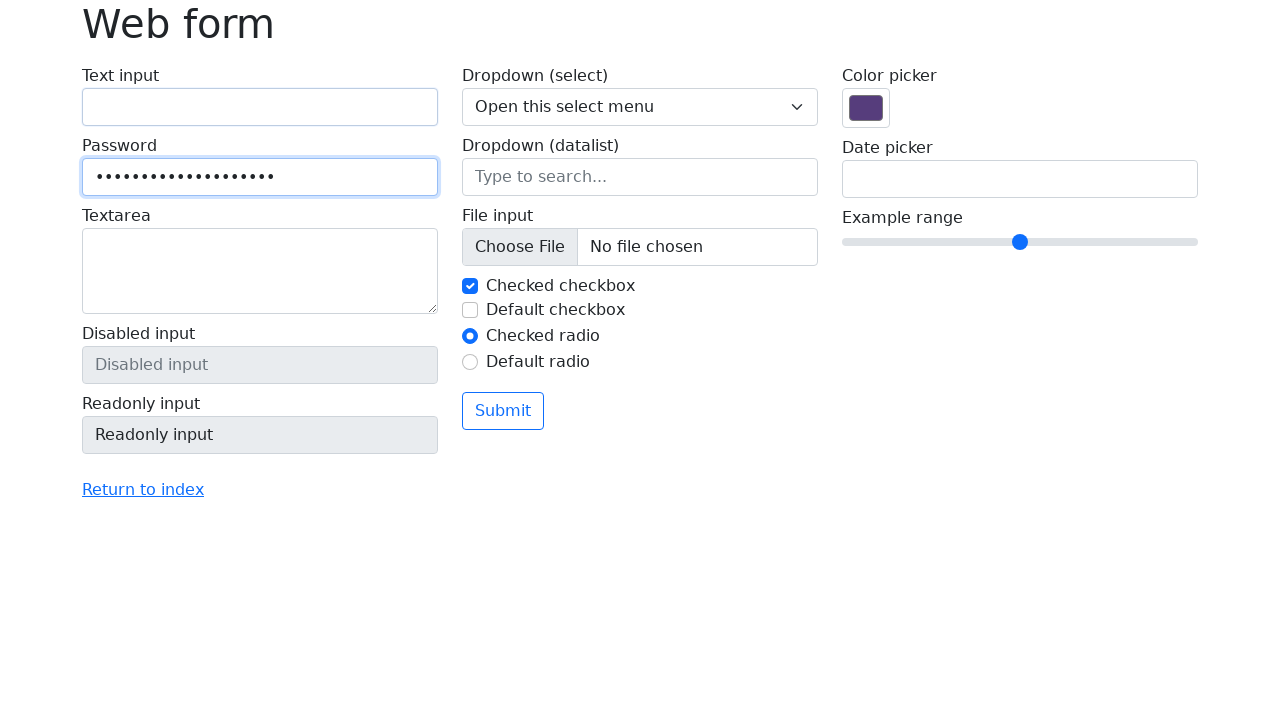

Cleared password input field on input[name='my-password']
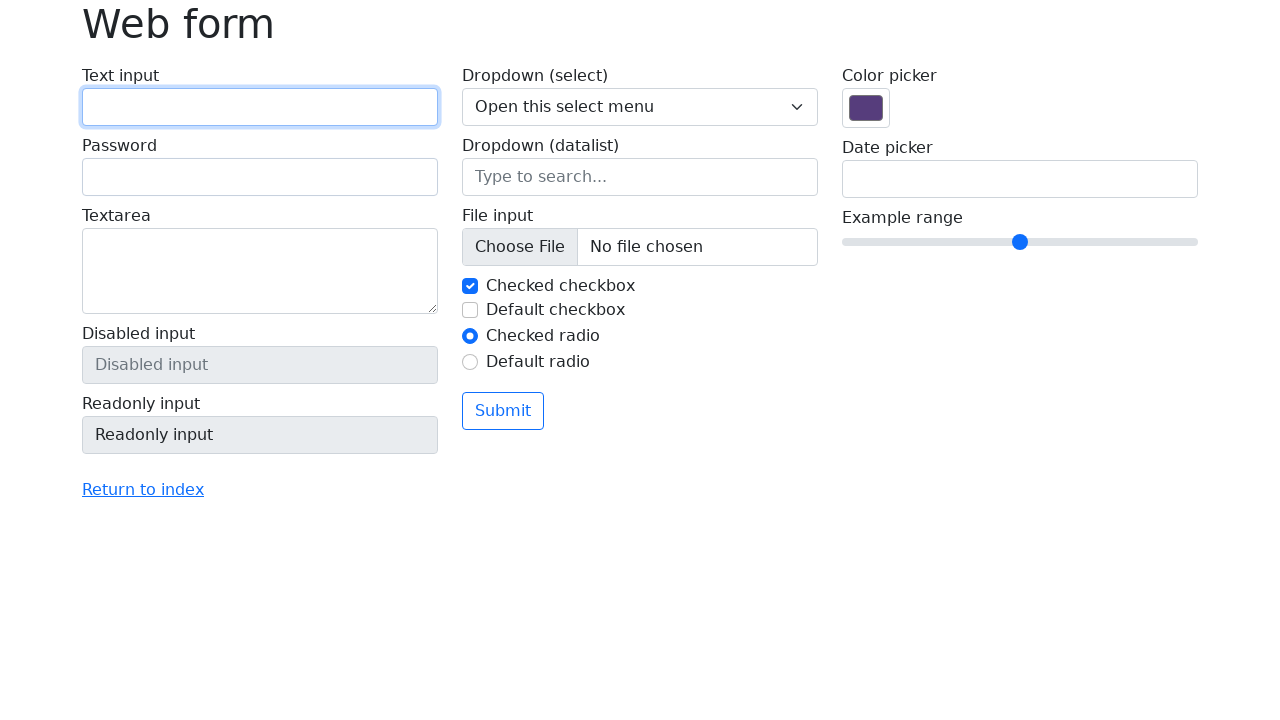

Filled text input with new value 'Nex step!' on #my-text-id
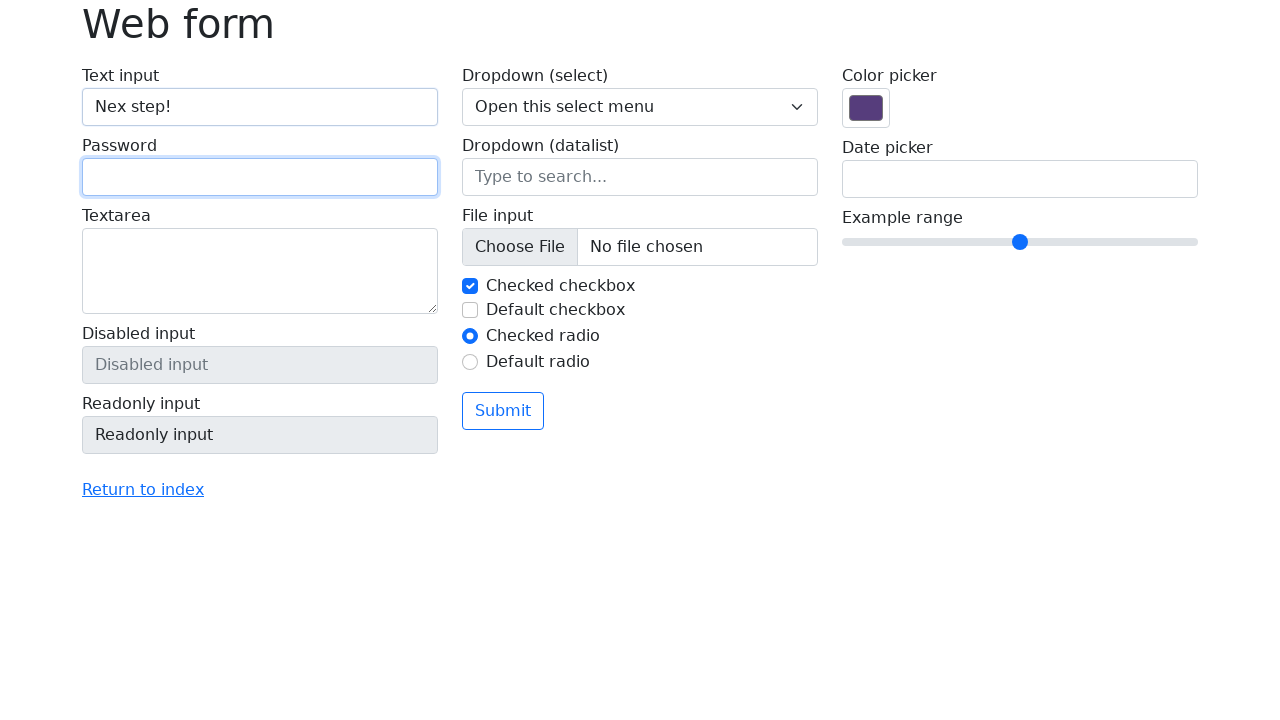

Filled password input with valid value 'My valid Password' on input[name='my-password']
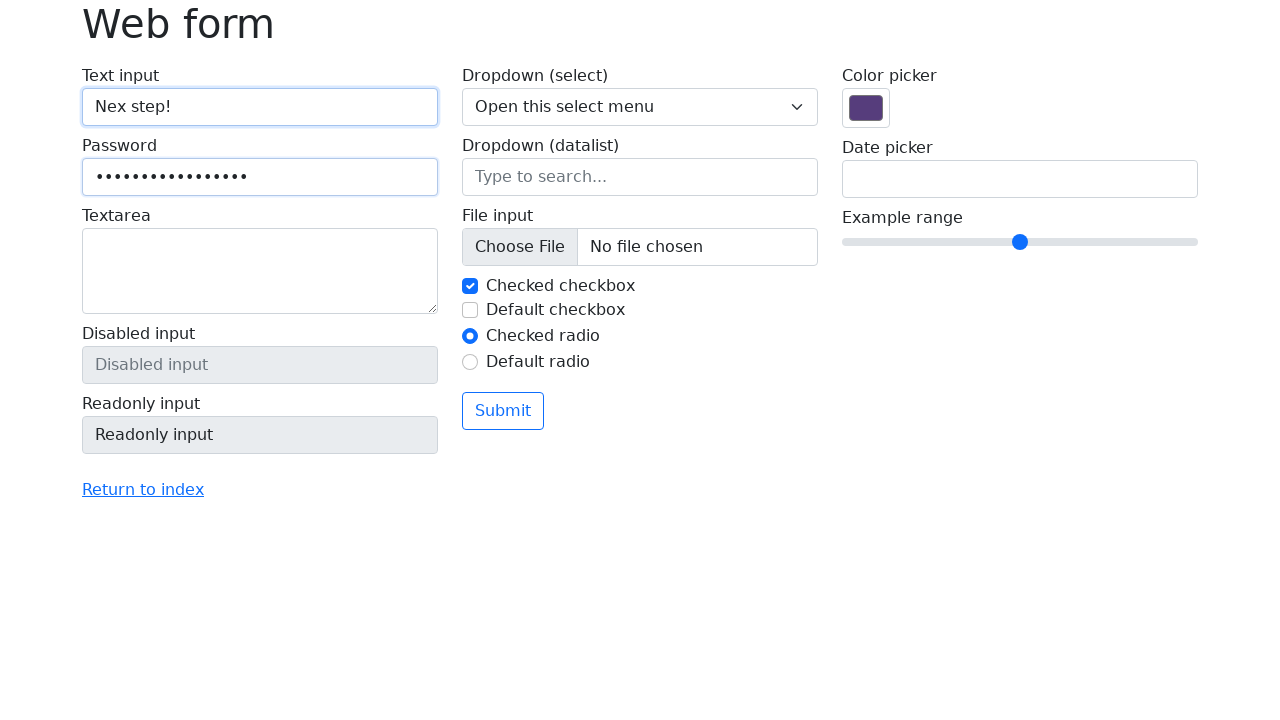

Located disabled input element
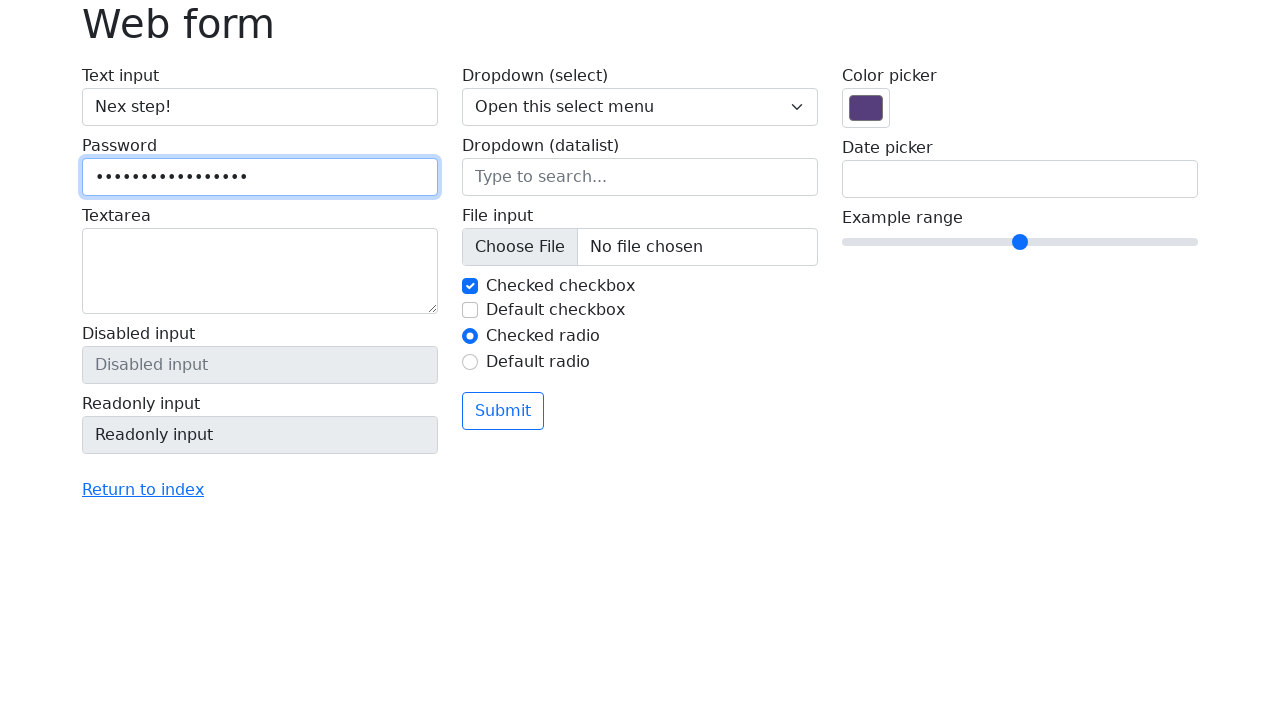

Verified that disabled input element is not enabled
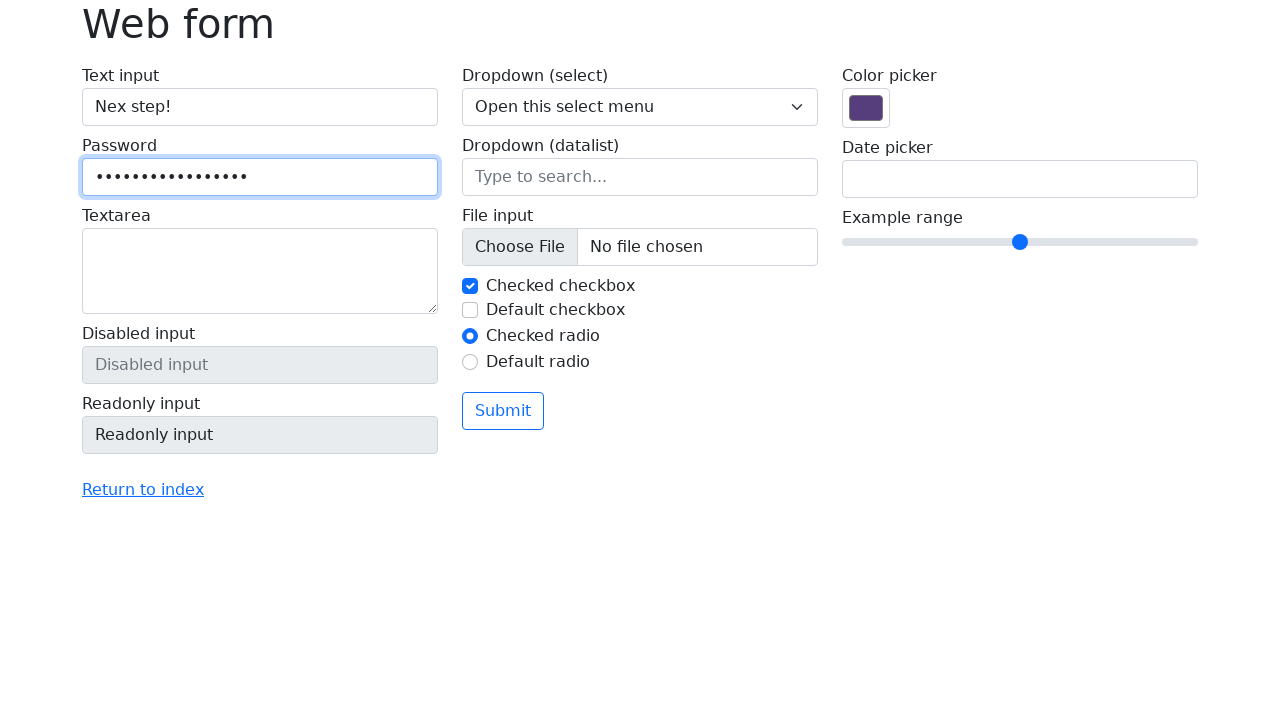

Clicked form submit button at (503, 411) on button[type='submit']
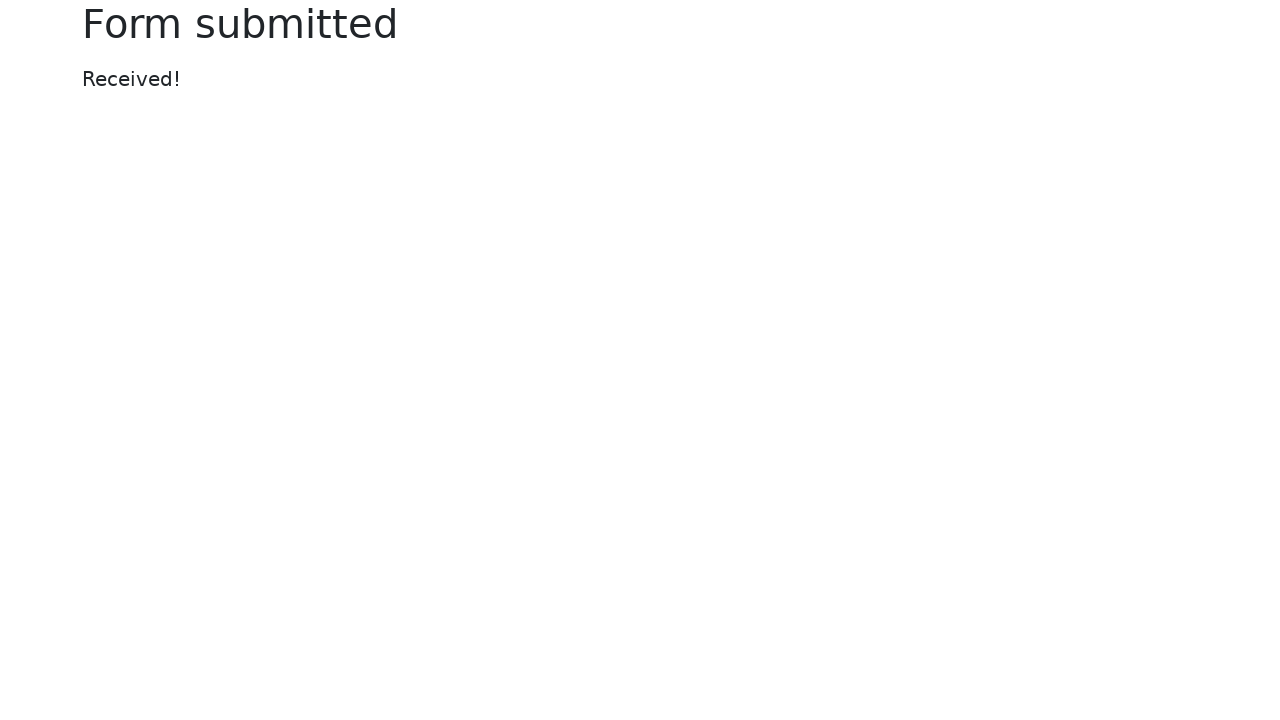

Form successfully submitted - confirmation message displayed
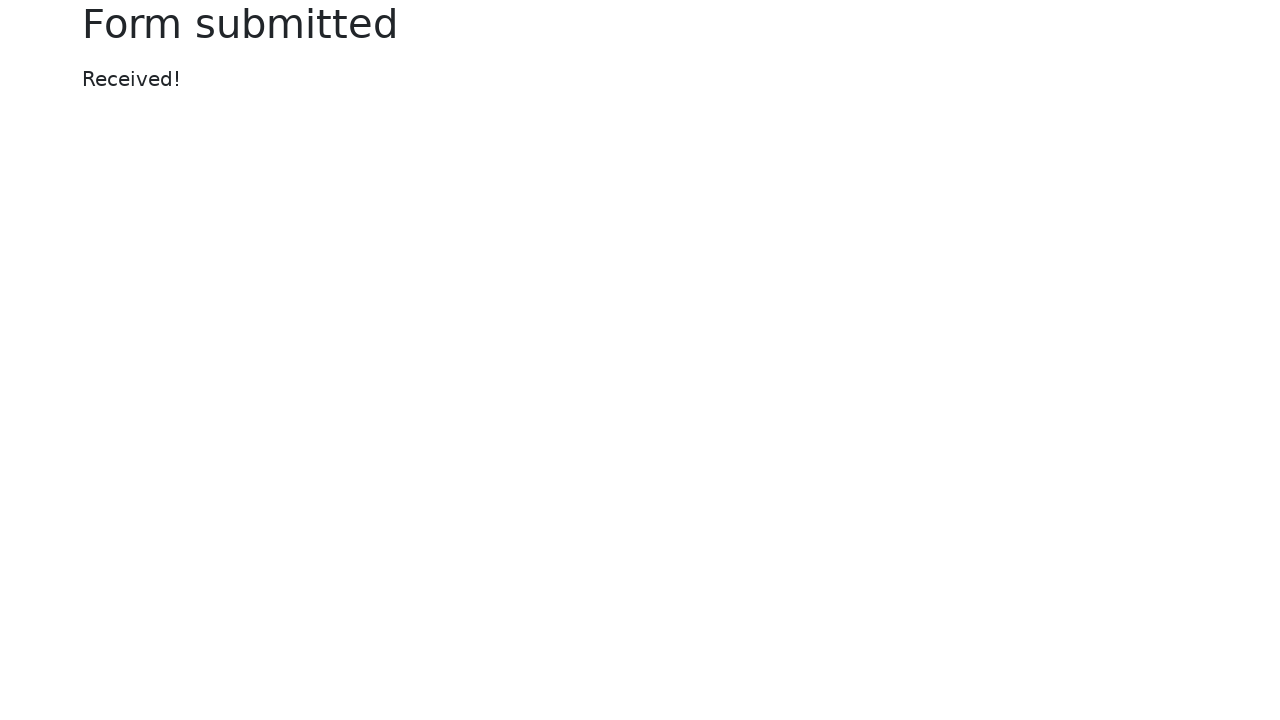

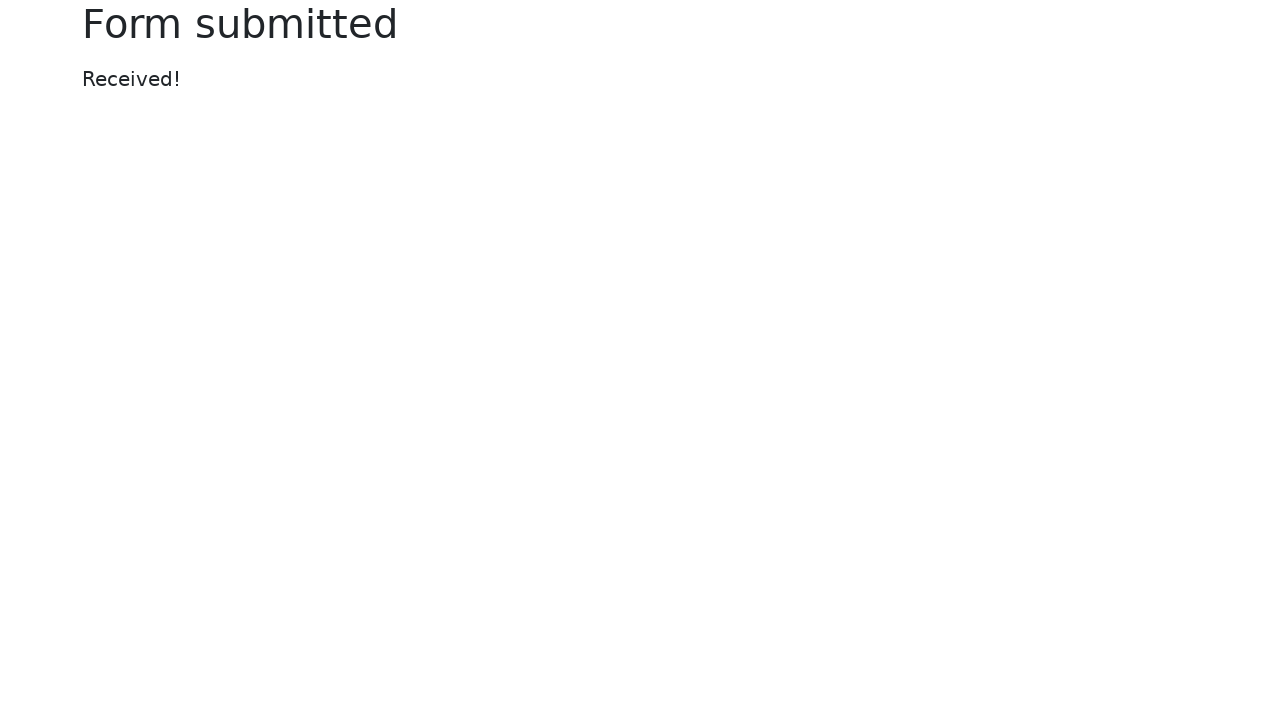